Tests text input functionality by typing "Hello World!" into a text field, verifying the value, then clearing the field and verifying it's empty.

Starting URL: https://bonigarcia.dev/selenium-webdriver-java/web-form.html

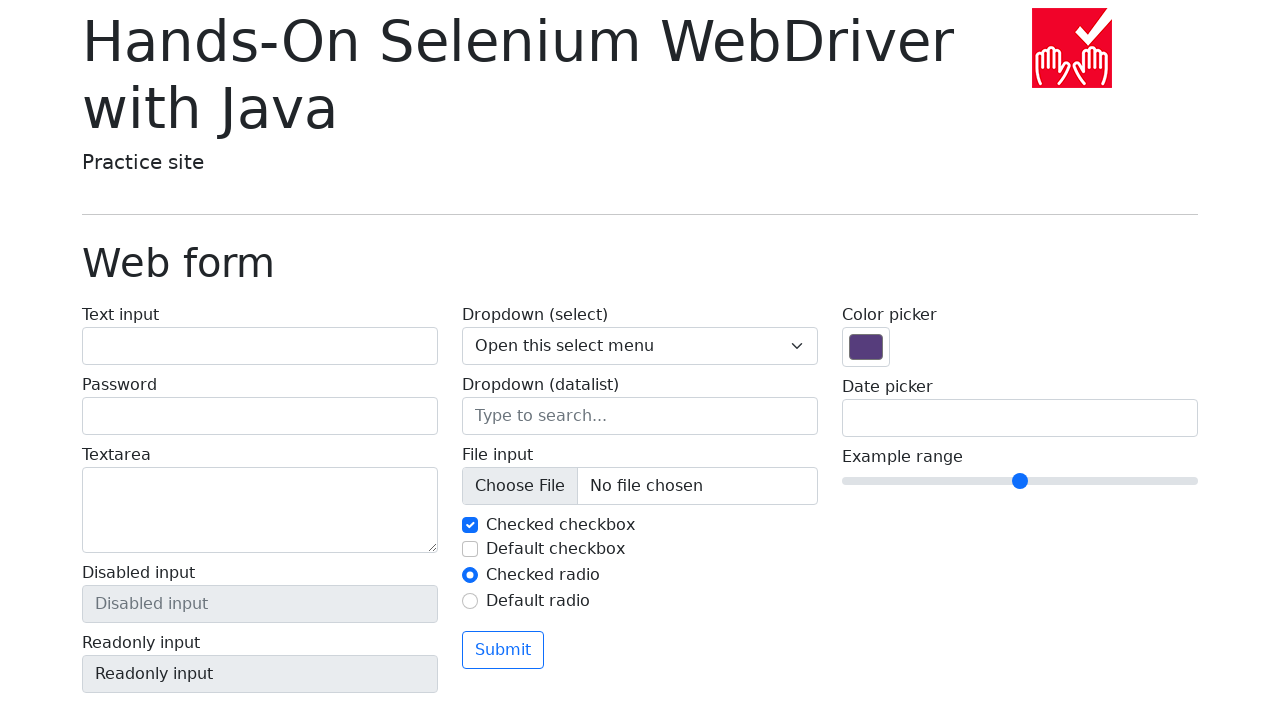

Typed 'Hello World!' into the text input field on input[name='my-text']
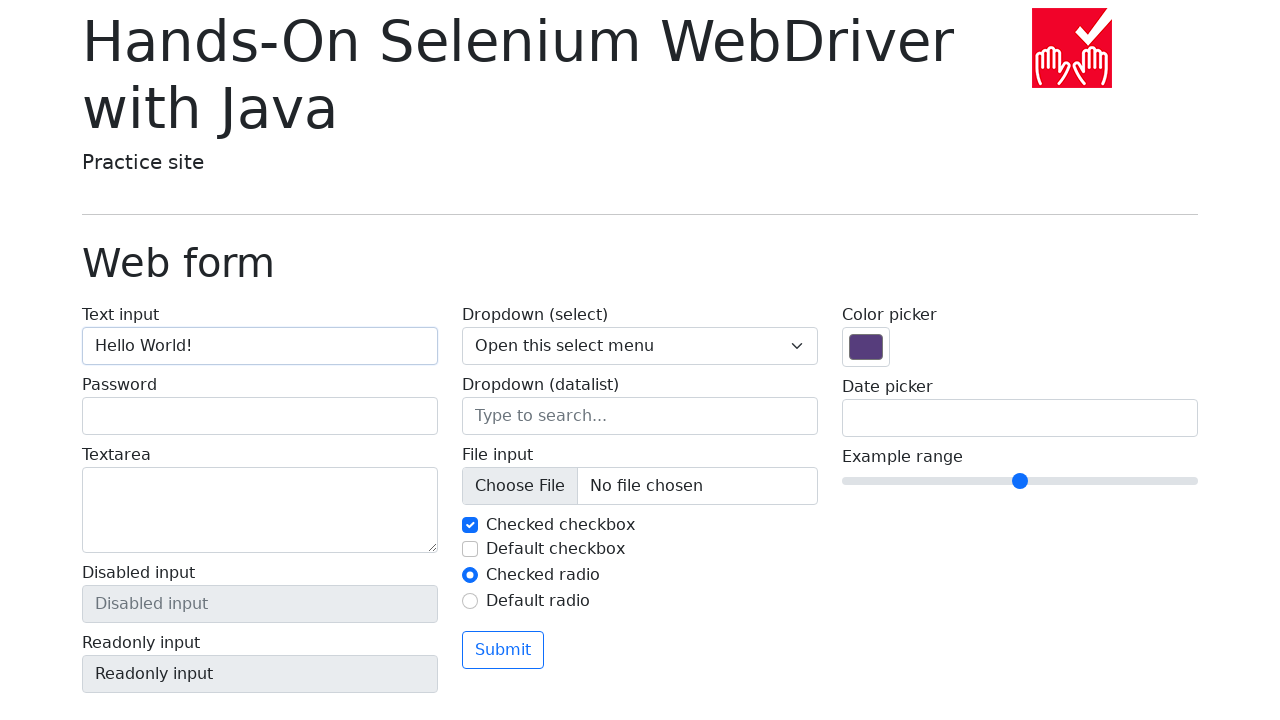

Located the text input field
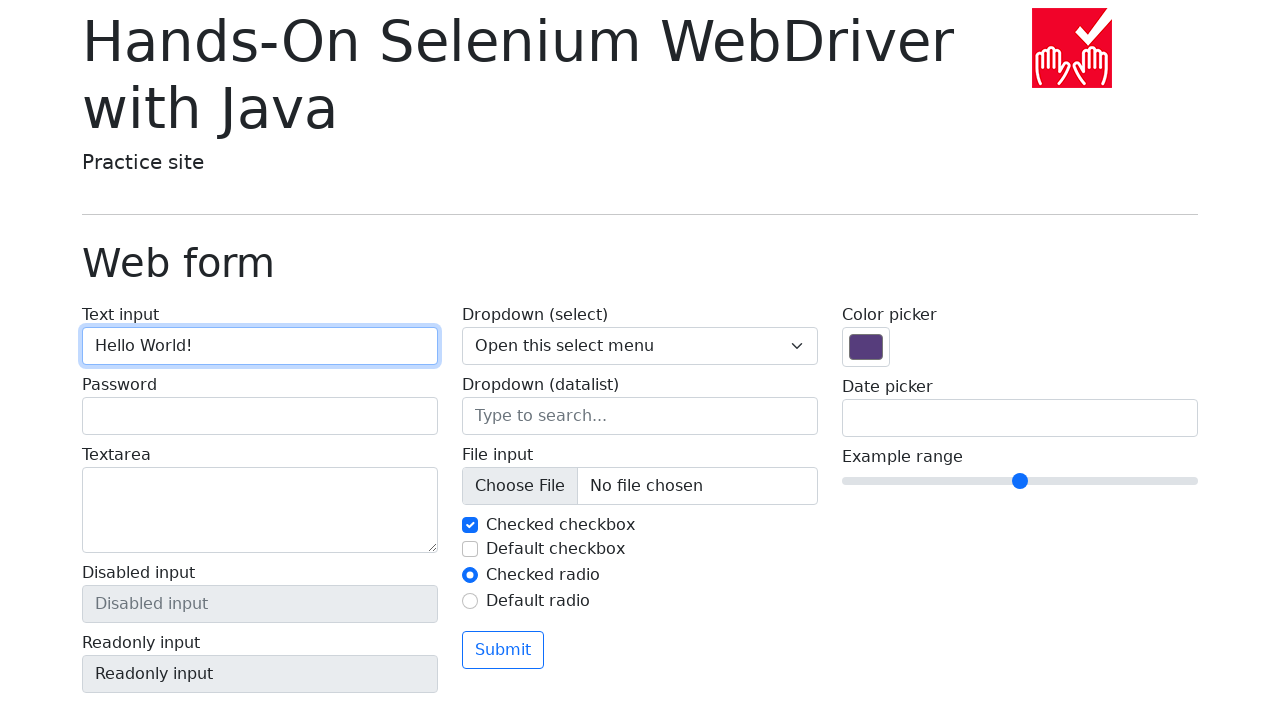

Verified that the input field contains 'Hello World!'
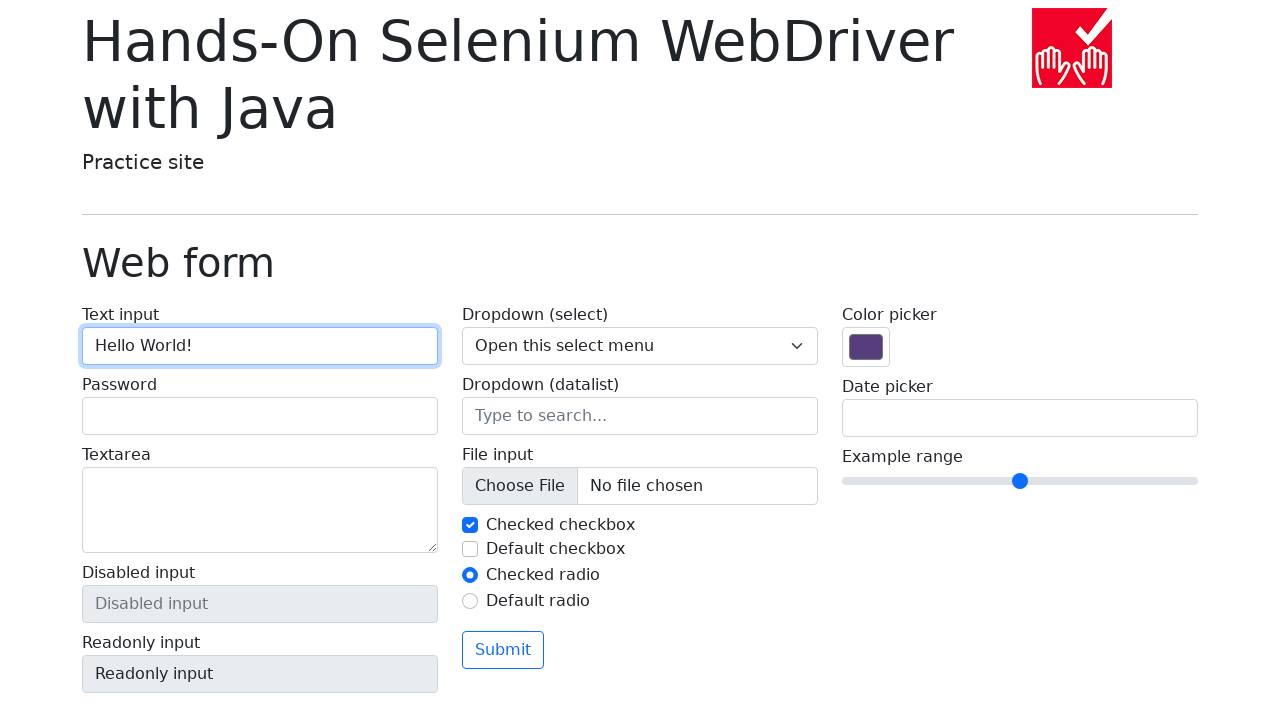

Cleared the text input field on input[name='my-text']
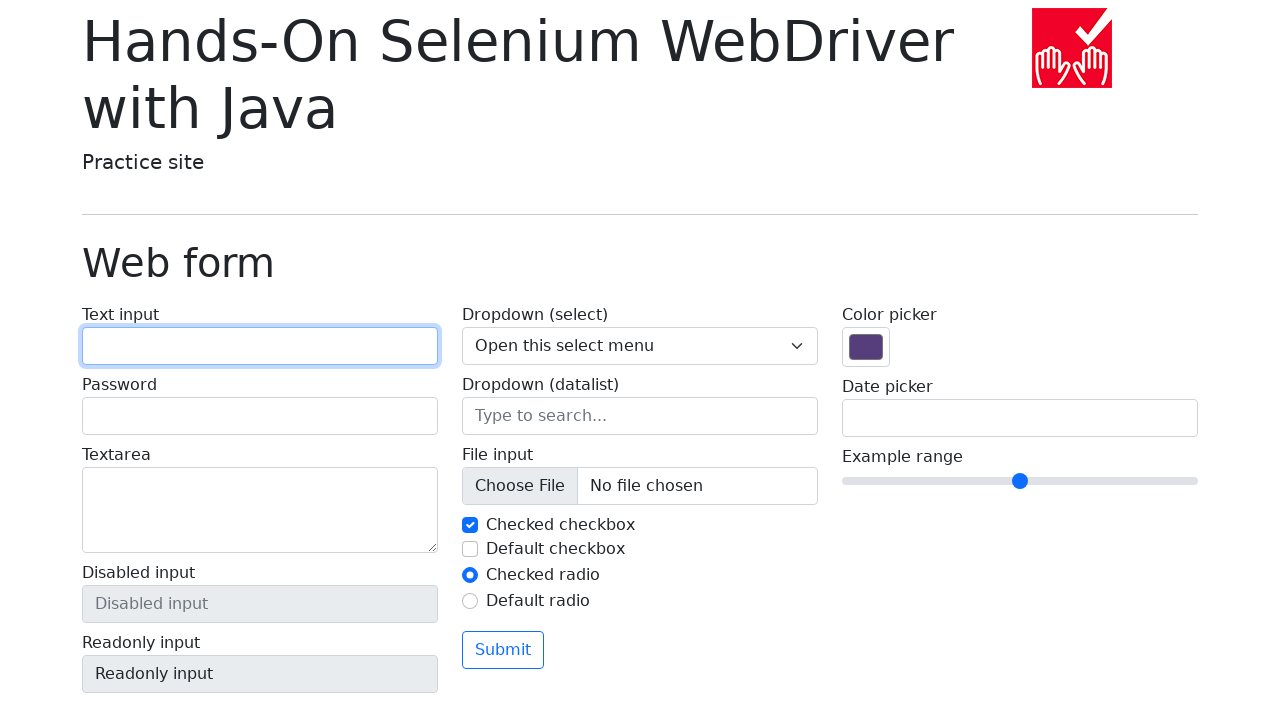

Verified that the input field is now empty
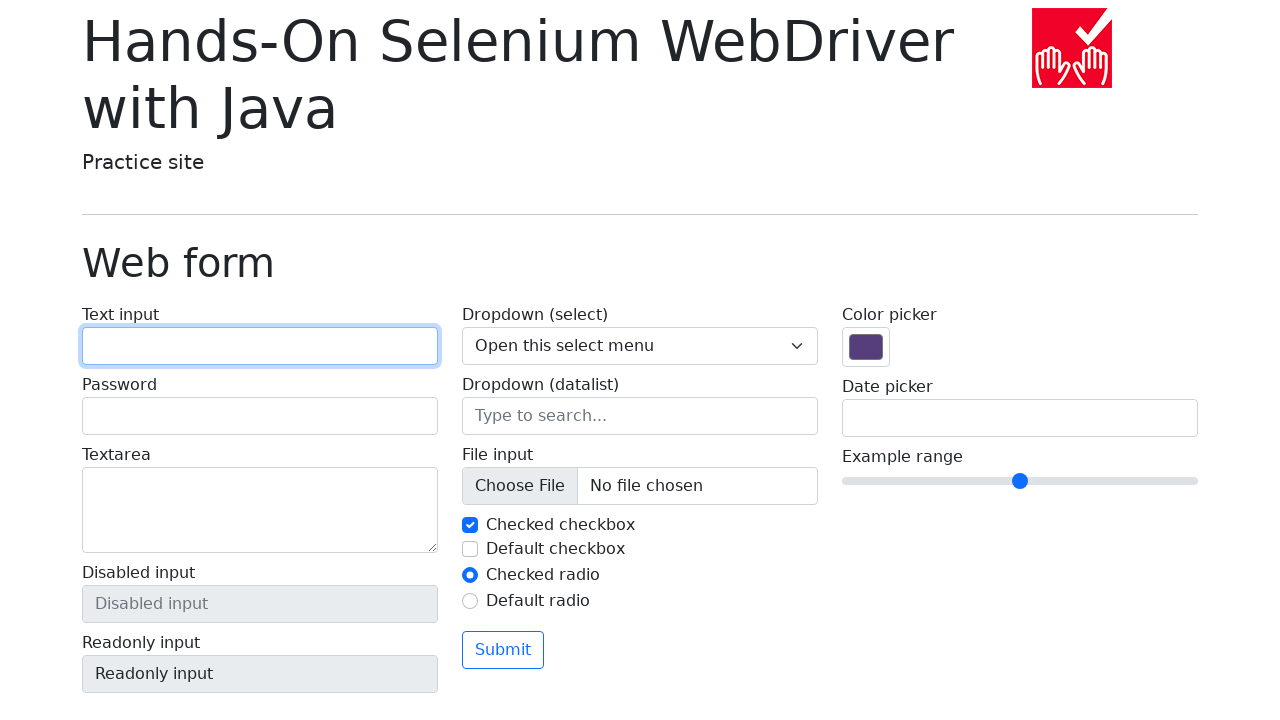

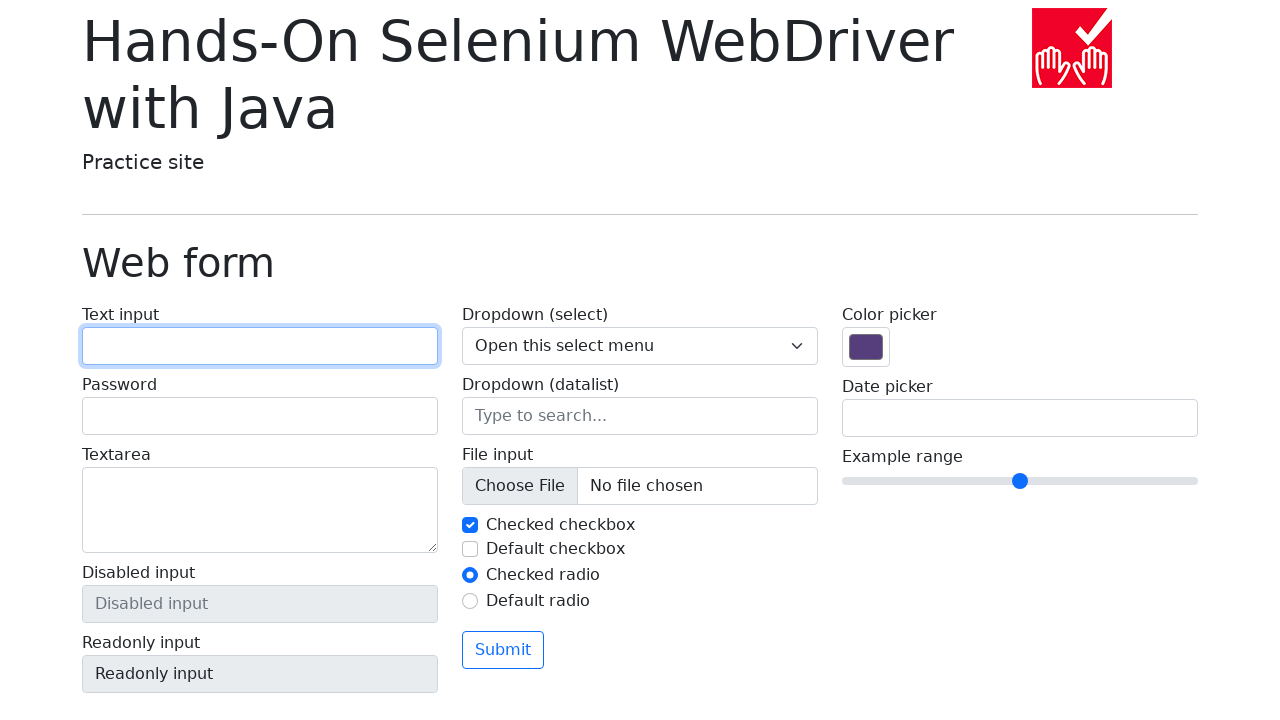